Tests AJAX data loading by navigating to the AJAX page, clicking a button, and waiting for the success message

Starting URL: http://www.uitestingplayground.com/

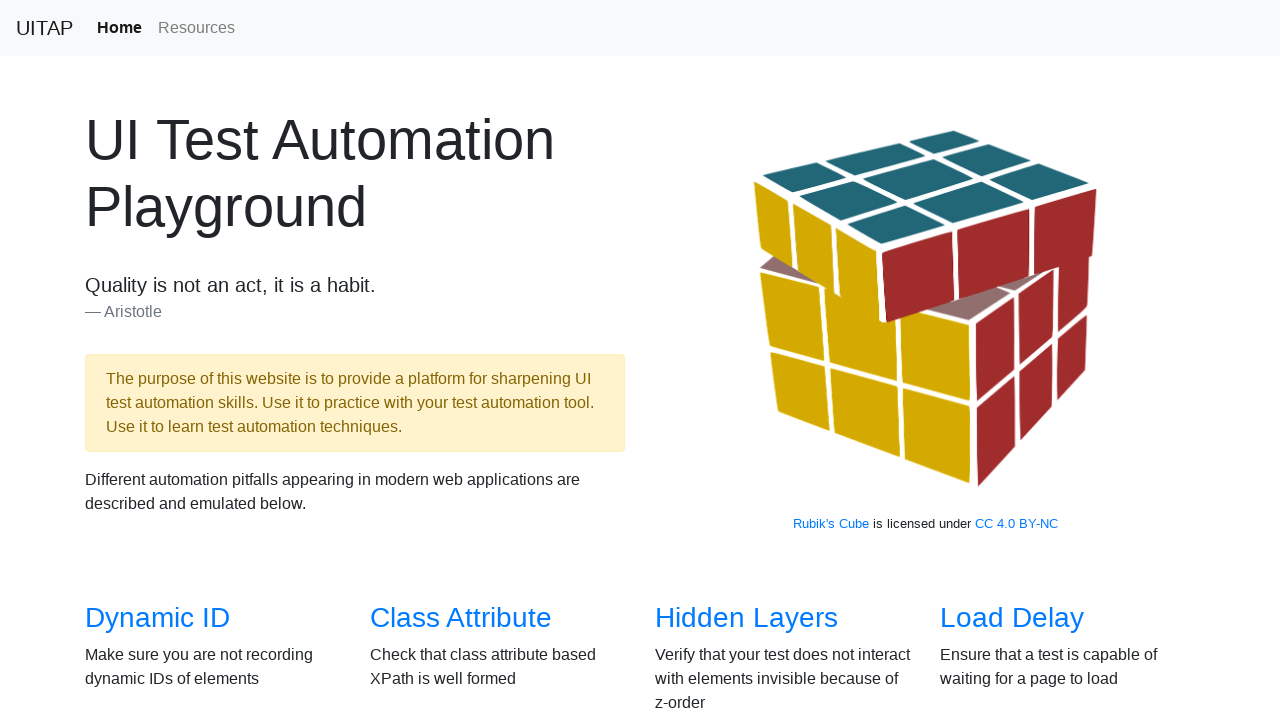

Clicked link to navigate to AJAX page at (154, 360) on a[href="/ajax"]
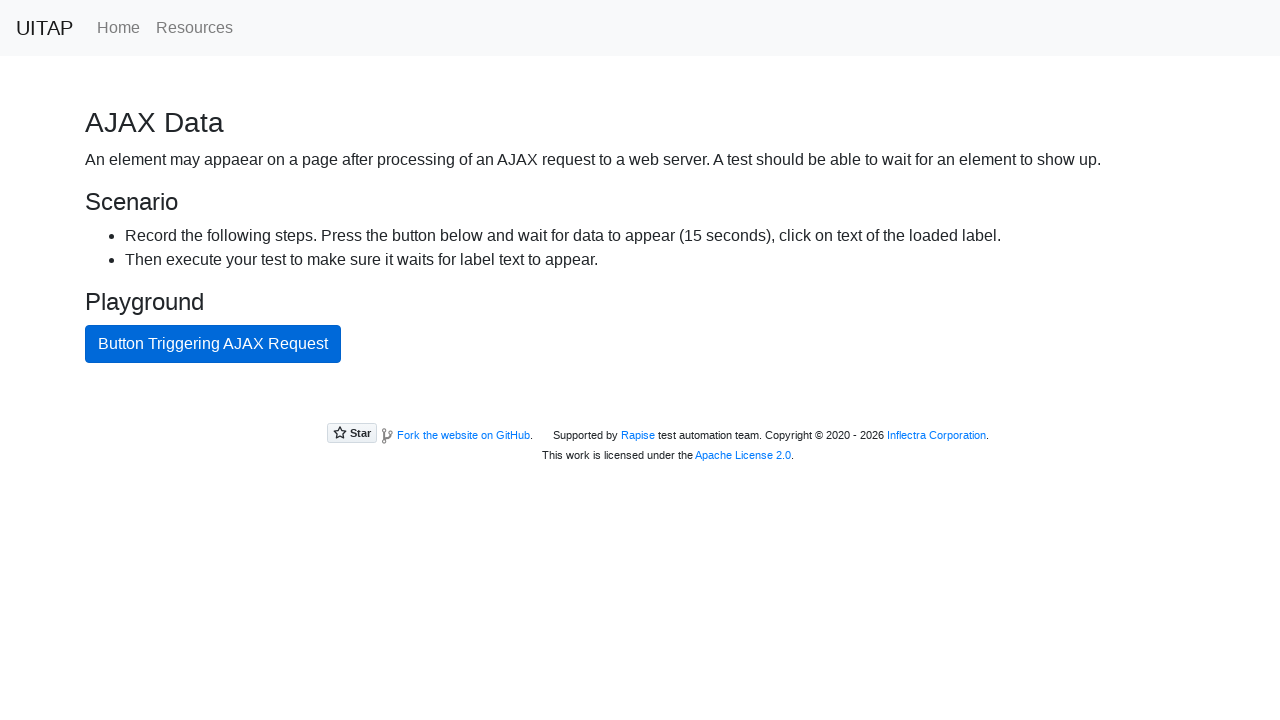

Clicked AJAX button to trigger data loading at (213, 344) on #ajaxButton
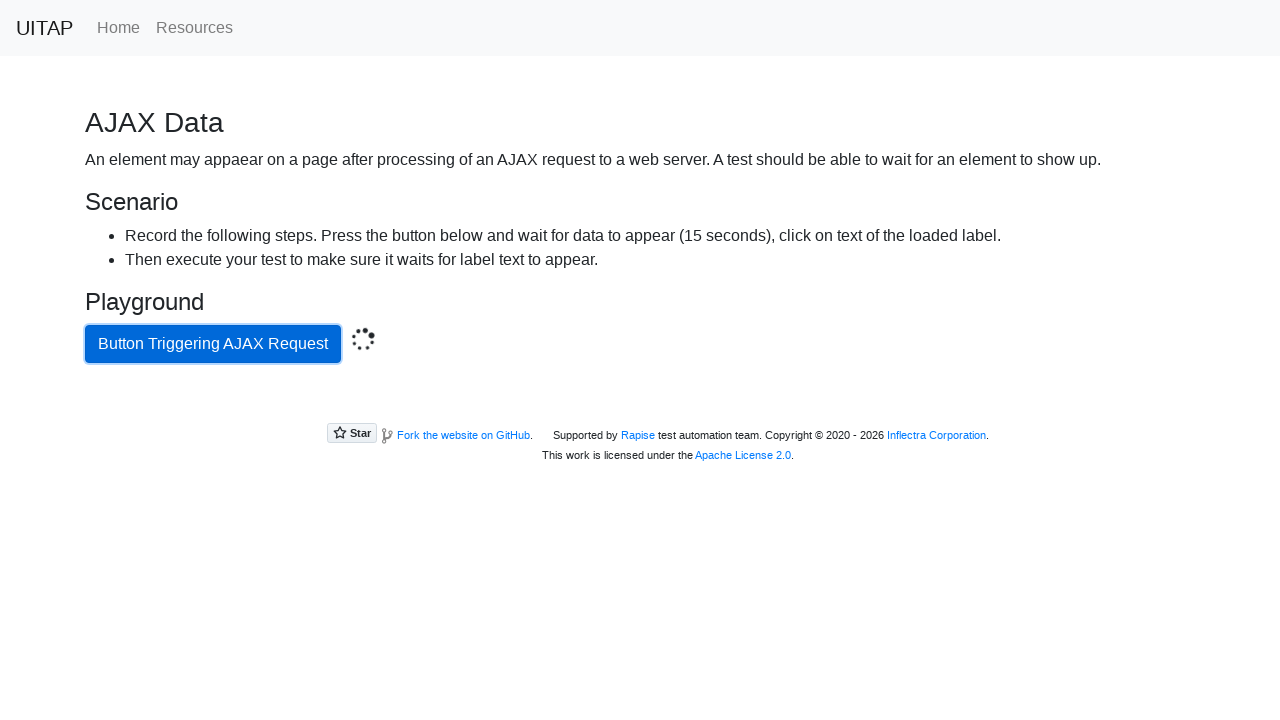

Success message appeared after AJAX request completed
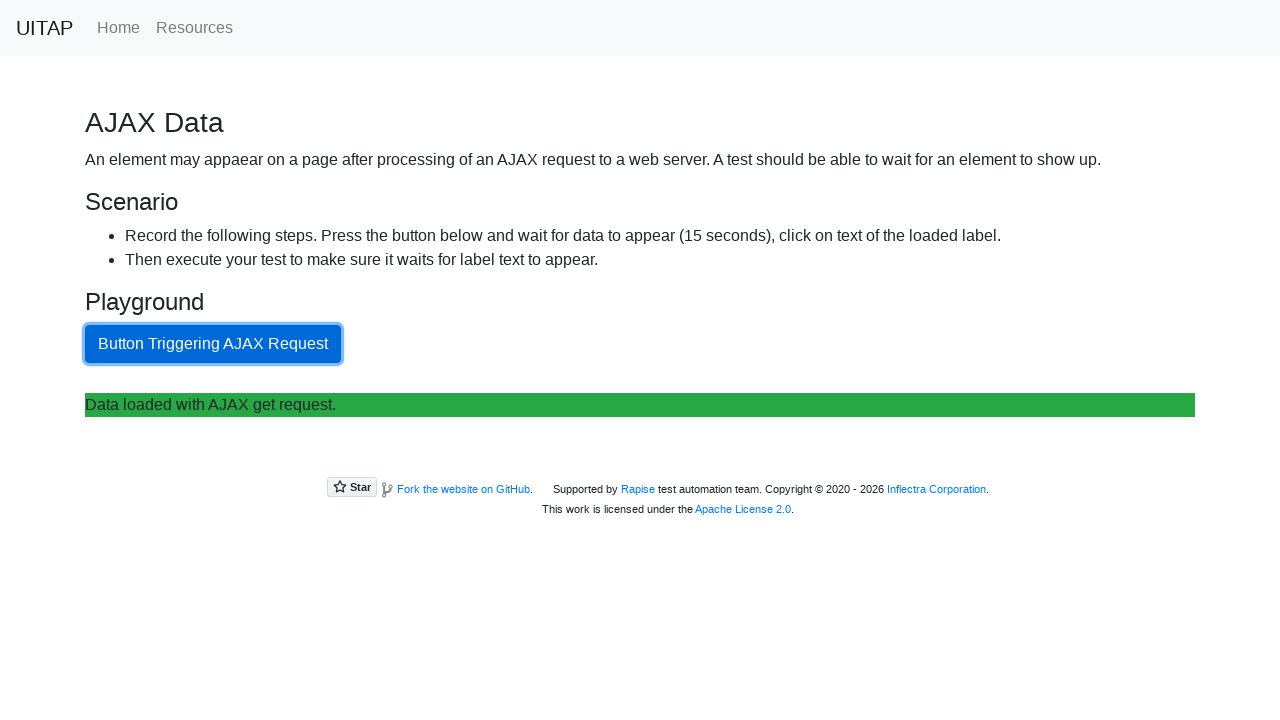

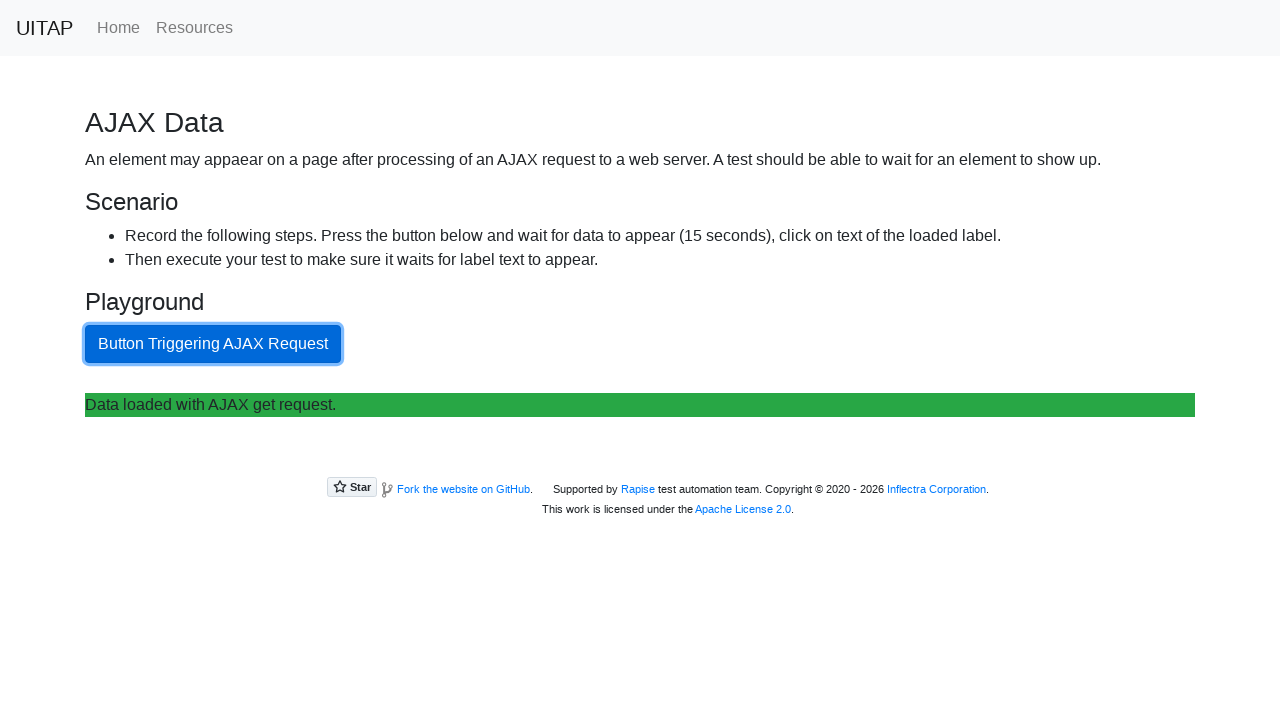